Tests dropdown by selecting an option and verifying the selection, then checks that dropdown has exactly 3 options

Starting URL: https://testcenter.techproeducation.com/index.php?page=dropdown

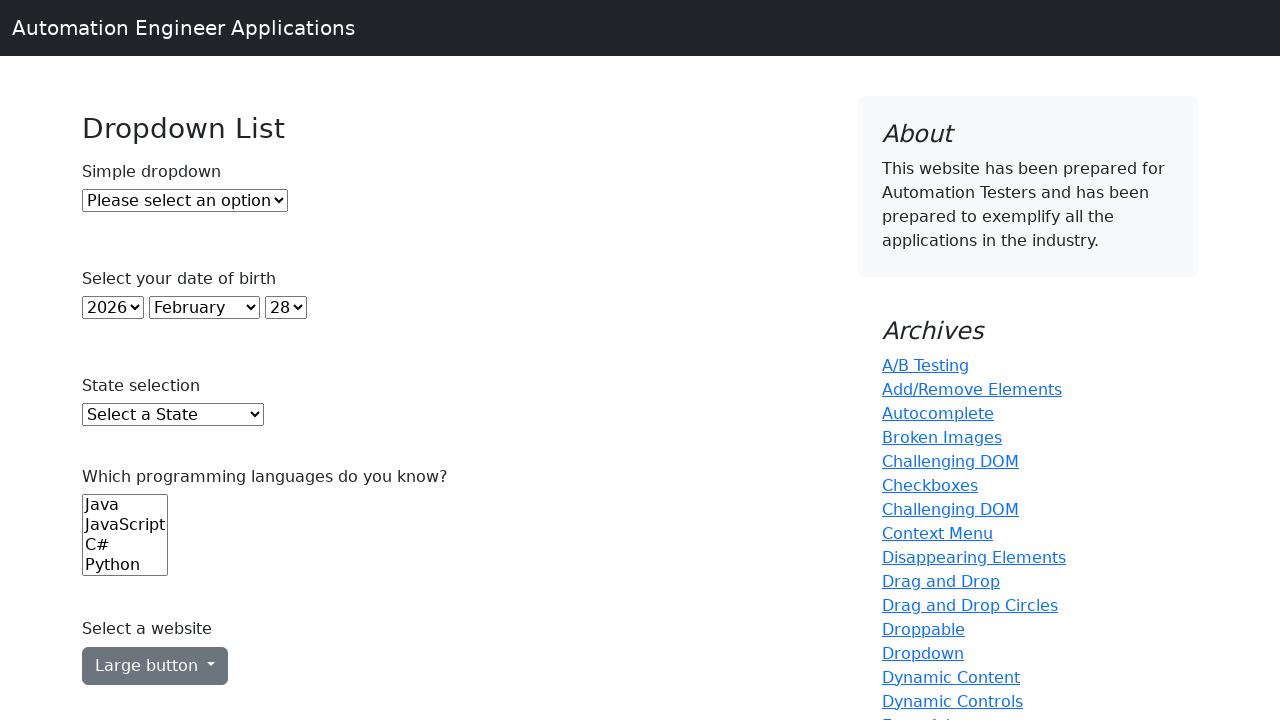

Waited for dropdown element to be present
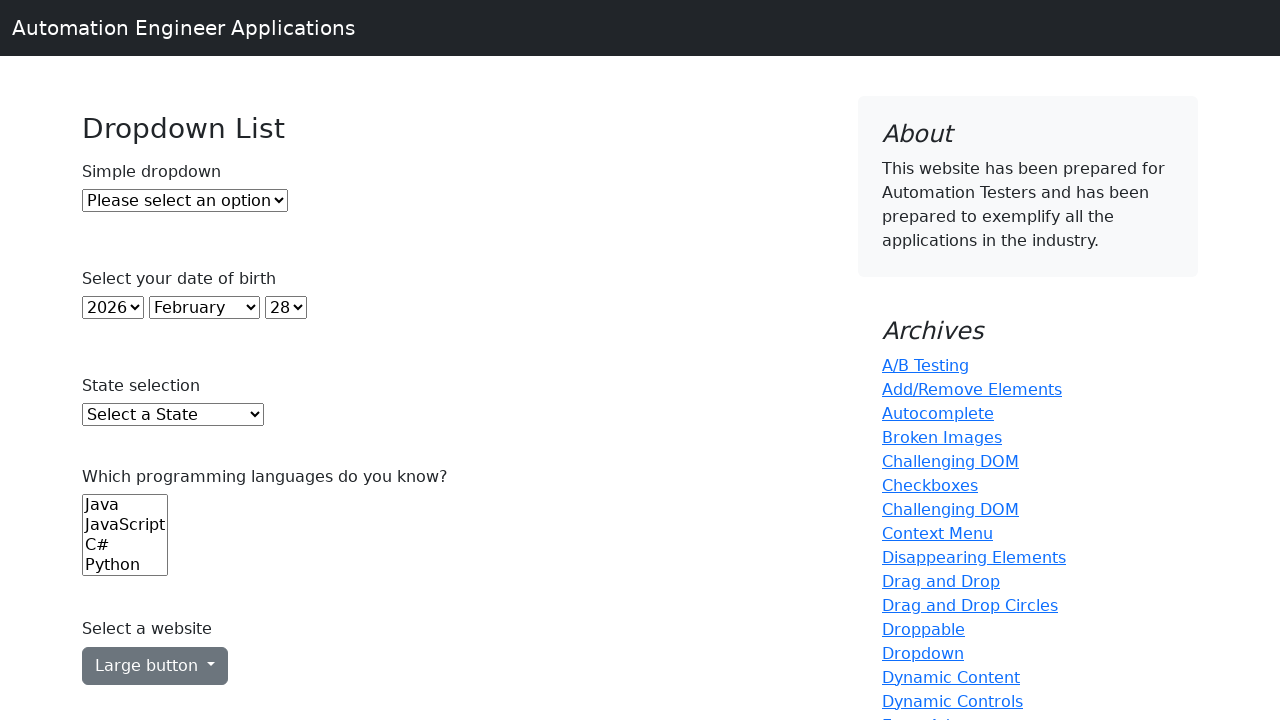

Selected the third option (index 2) from dropdown on #dropdown
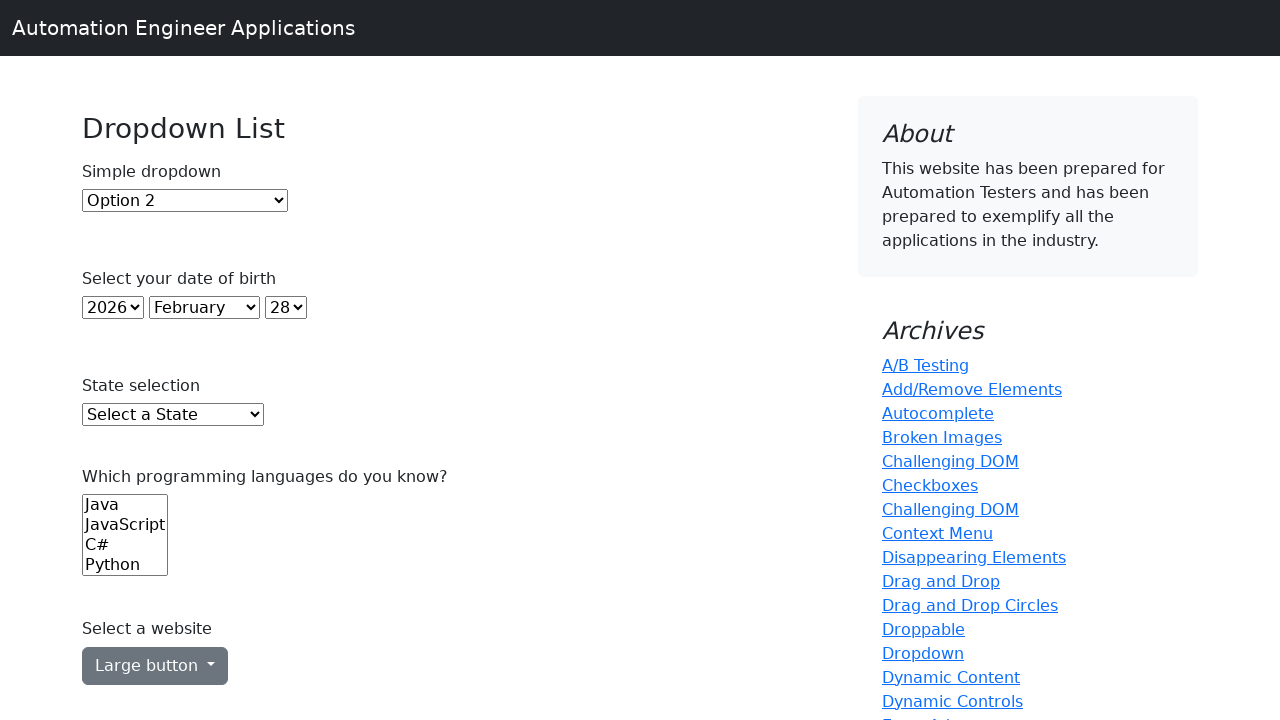

Counted dropdown options
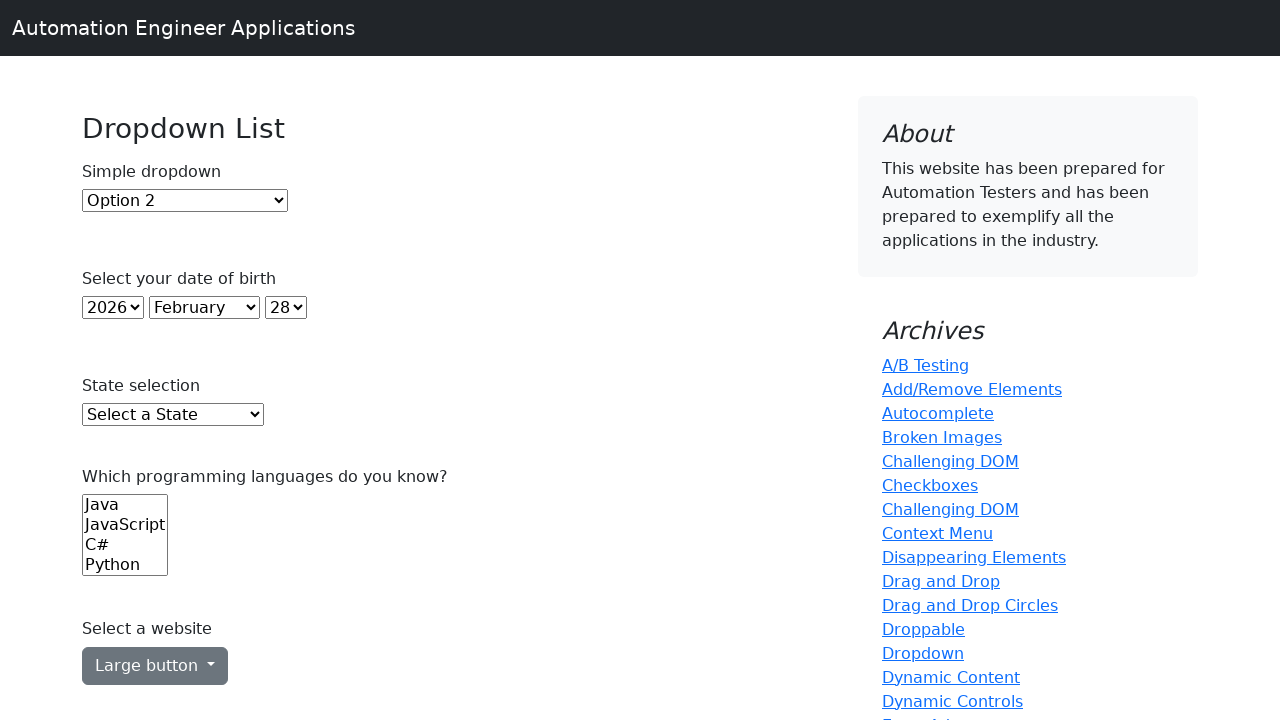

Verified dropdown has exactly 3 options
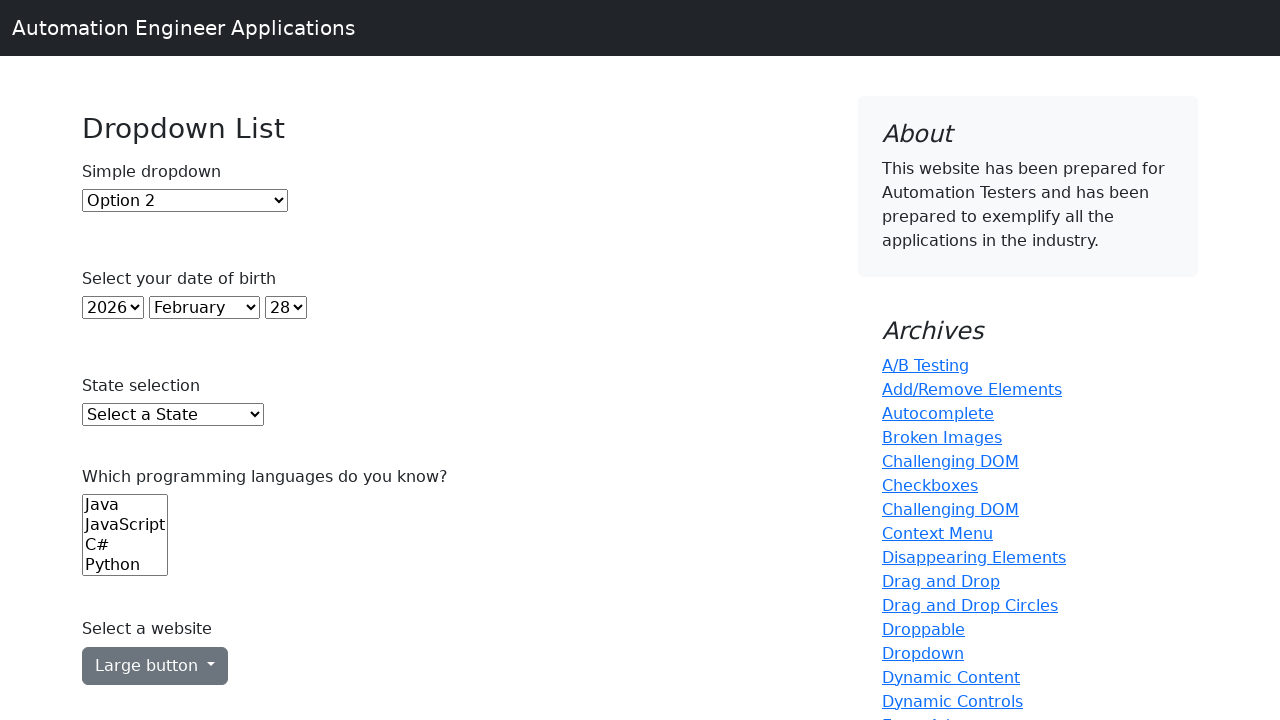

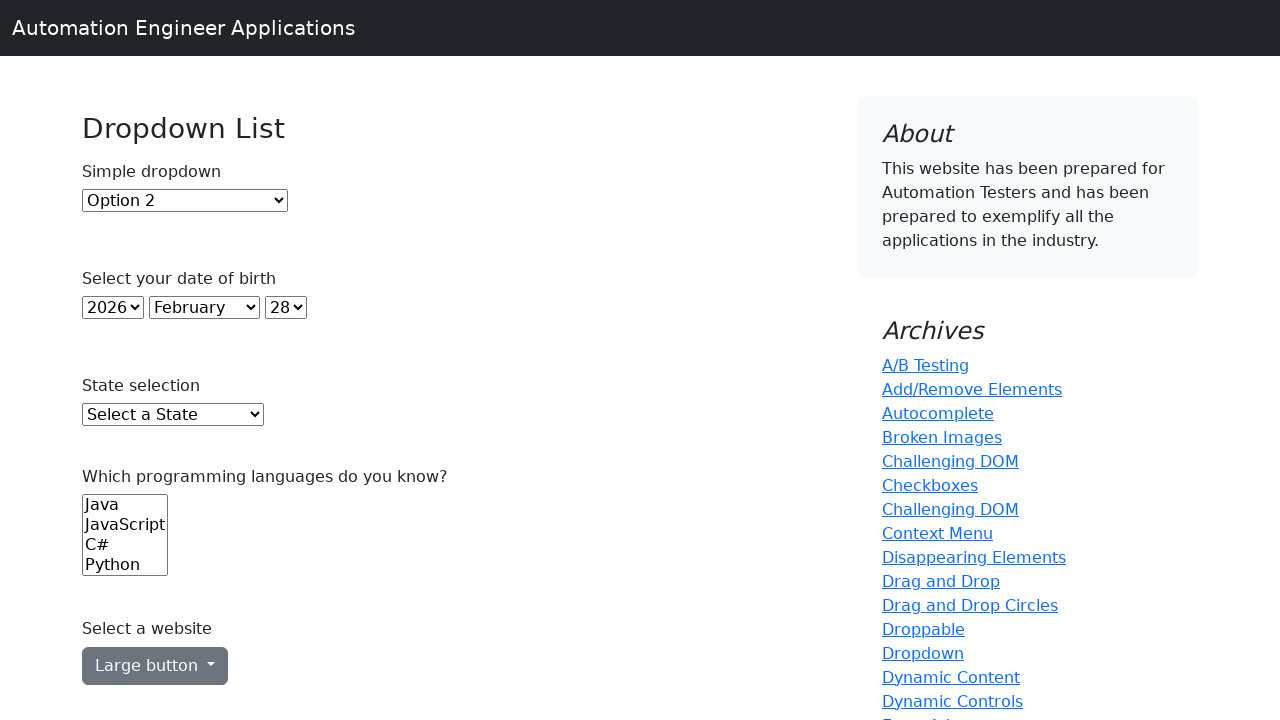